Tests dynamic content generation by clicking a button and waiting for specific text to appear in the resulting element

Starting URL: https://www.training-support.net/webelements/dynamic-content

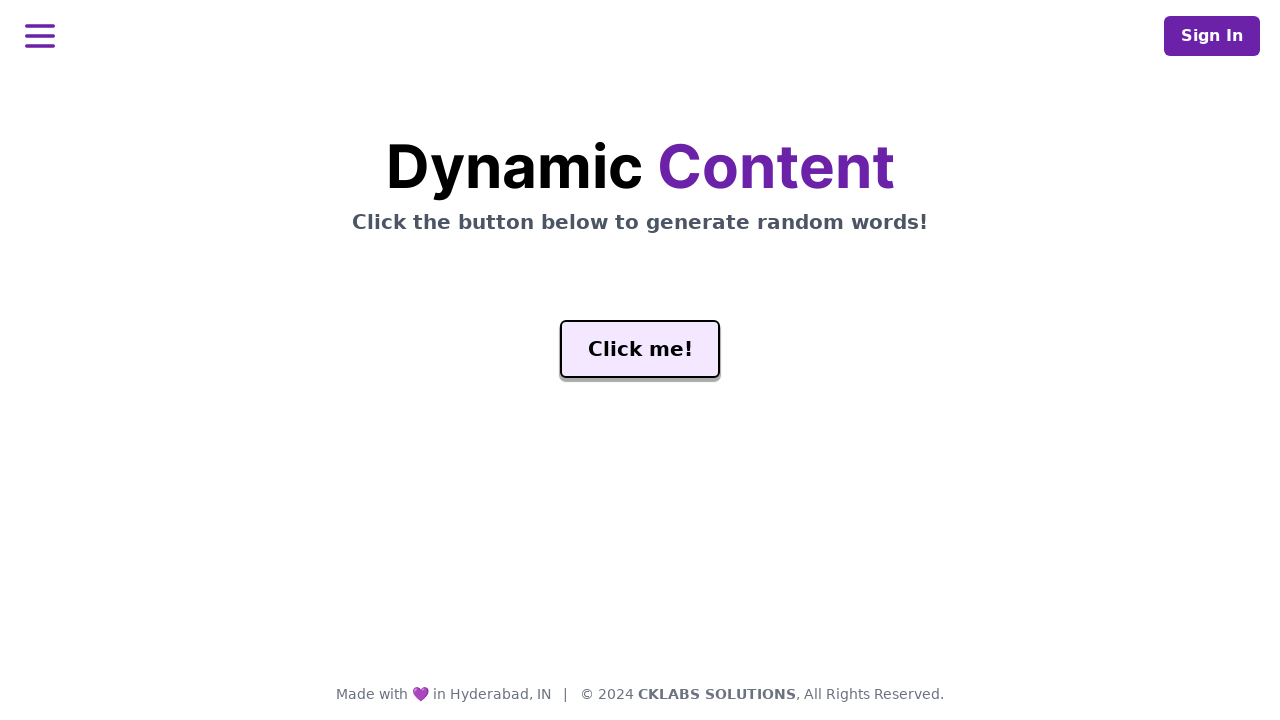

Clicked the generate button to trigger dynamic content at (640, 349) on #genButton
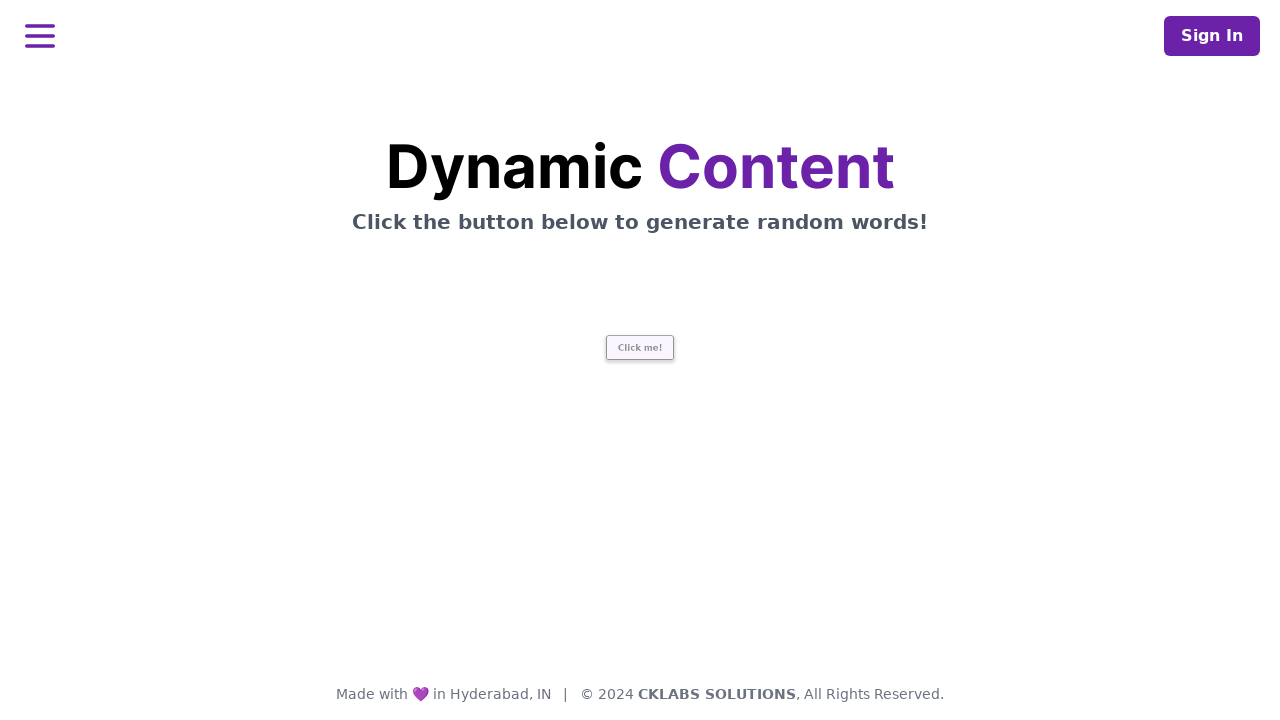

Waited for word element to contain the text 'release'
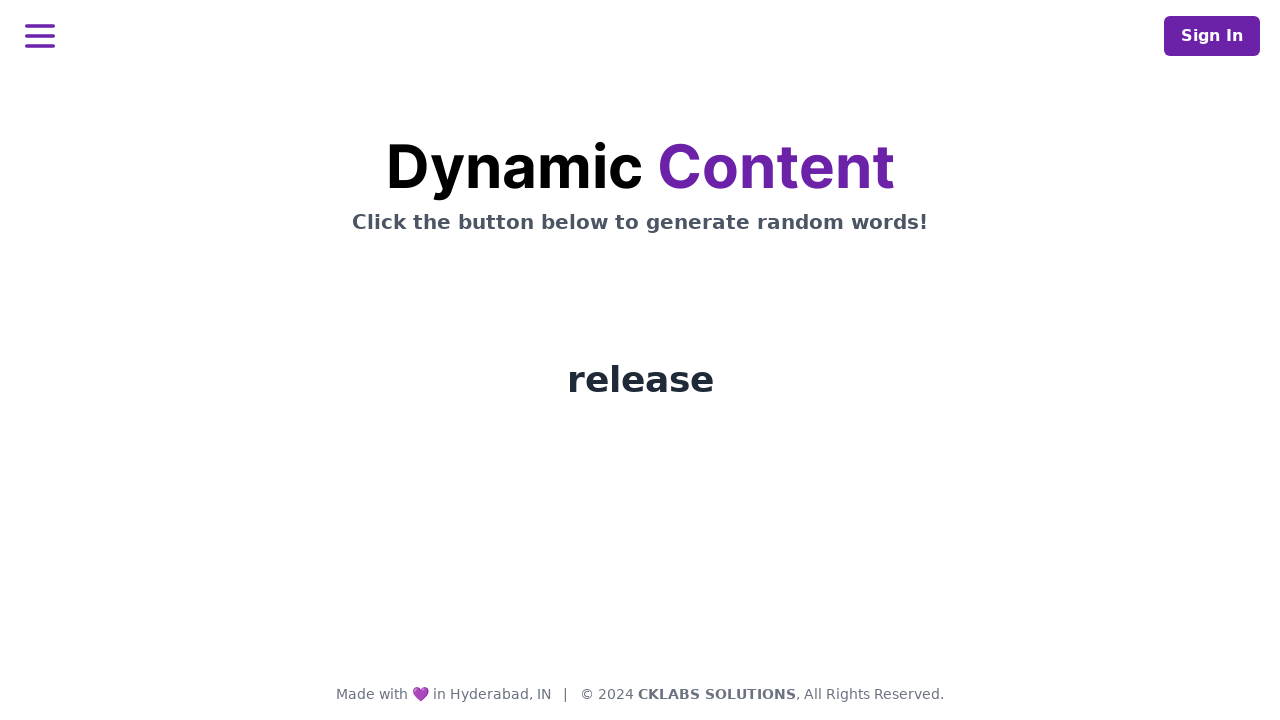

Verified the word element is visible and contains expected content
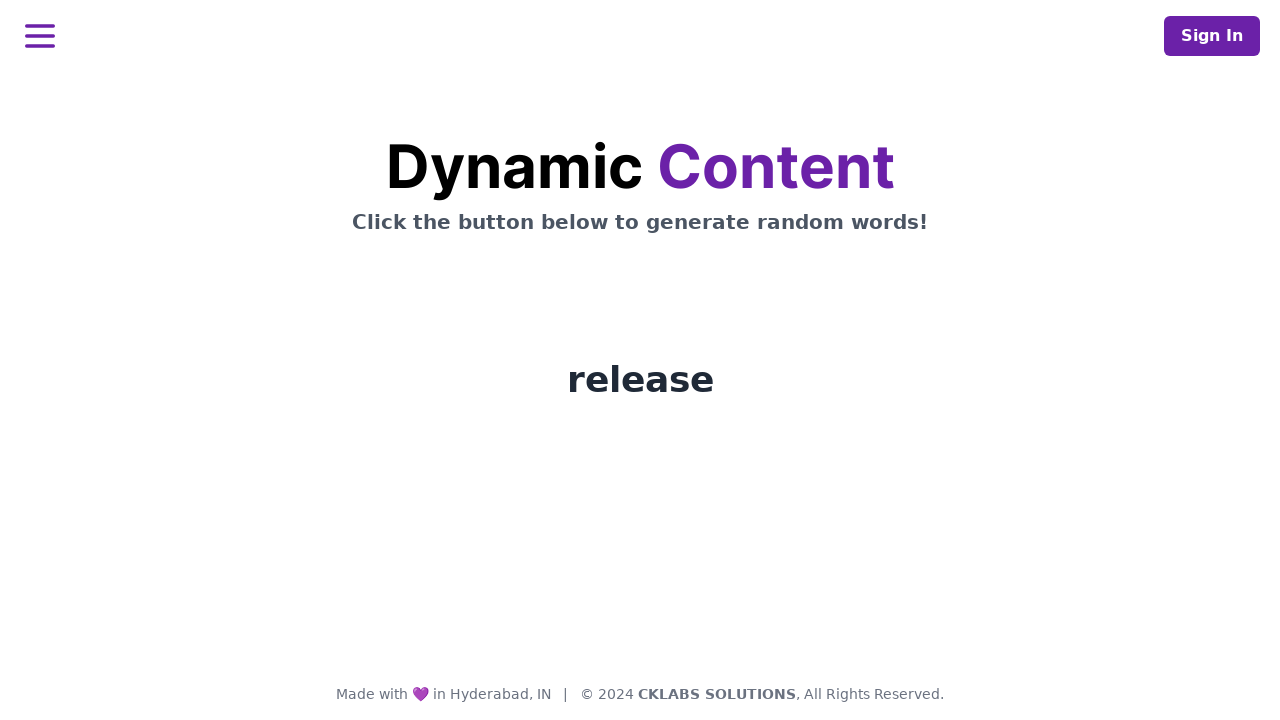

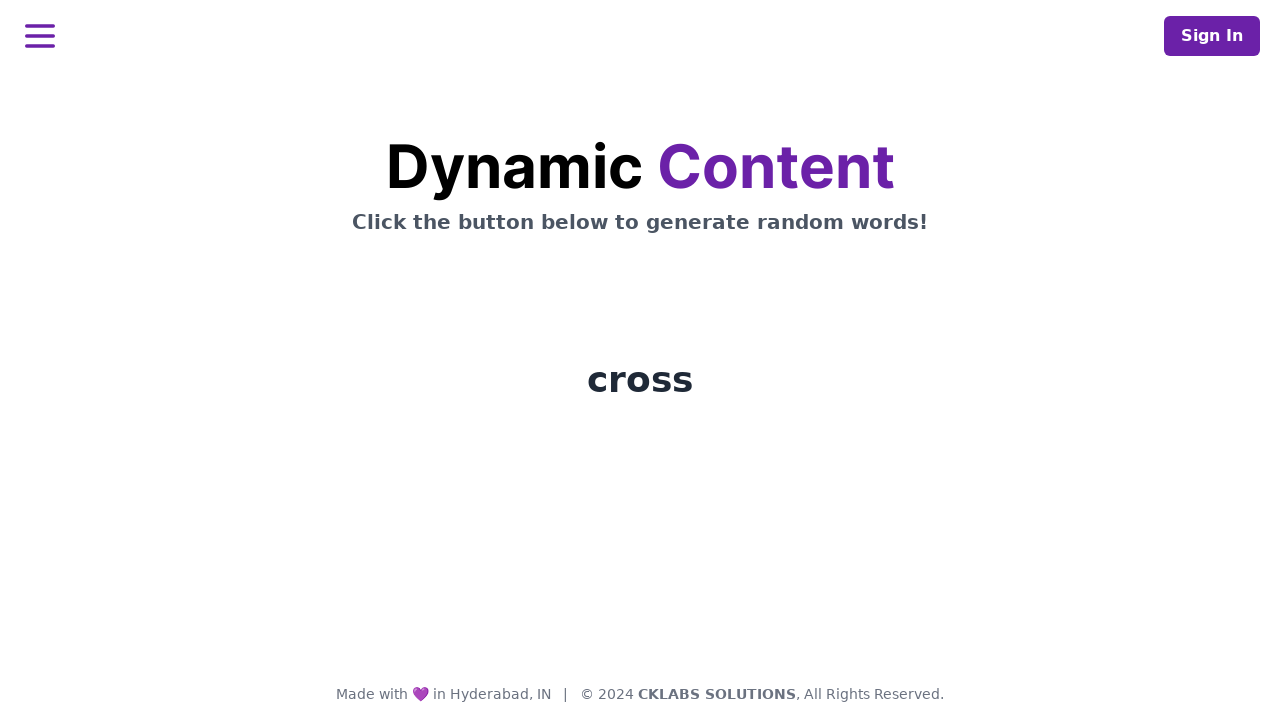